Tests JavaScript alert handling by interacting with three types of alerts: simple alert, confirm dialog, and prompt dialog

Starting URL: http://the-internet.herokuapp.com/javascript_alerts

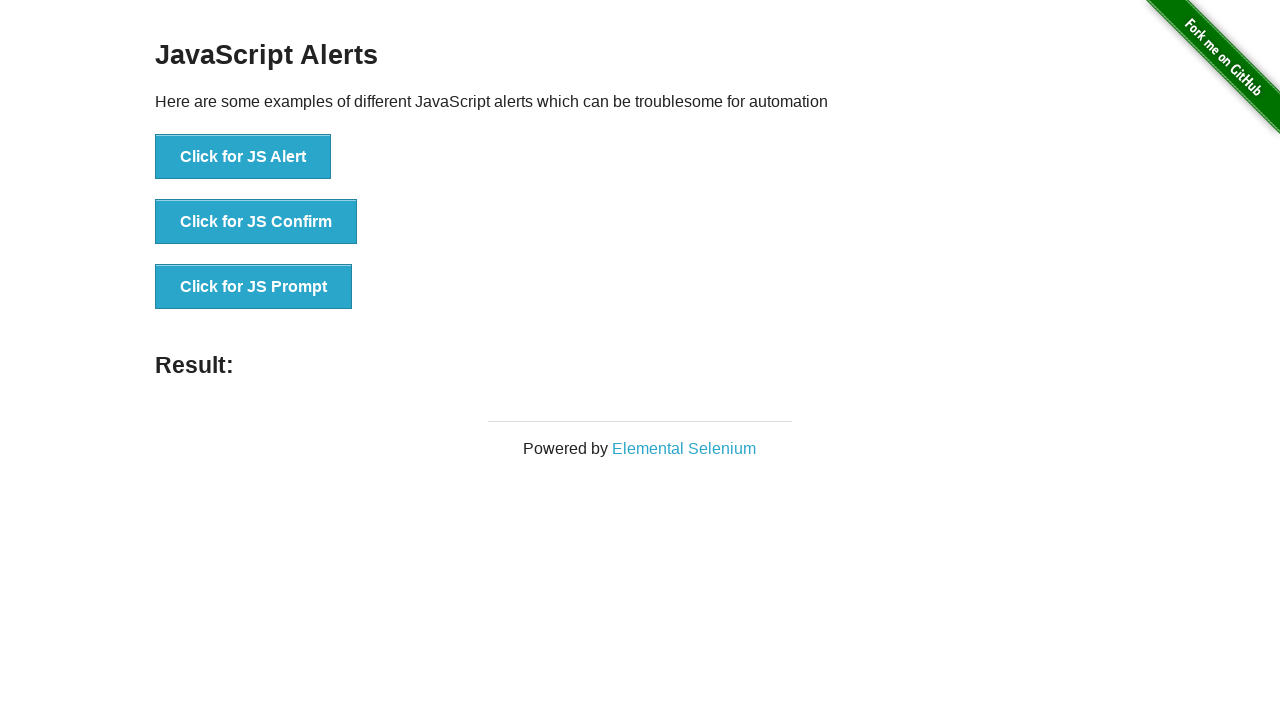

Clicked button to trigger simple JS Alert at (243, 157) on xpath=//button[normalize-space()='Click for JS Alert']
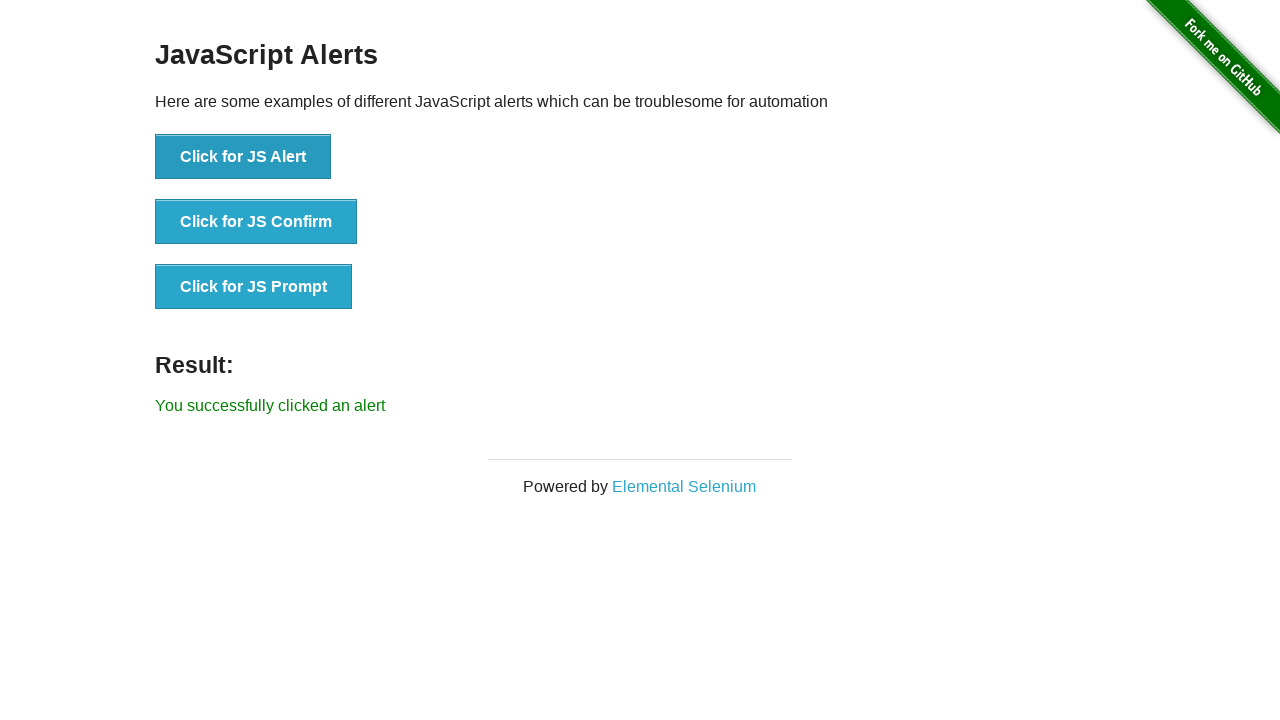

Set up dialog handler to accept alerts
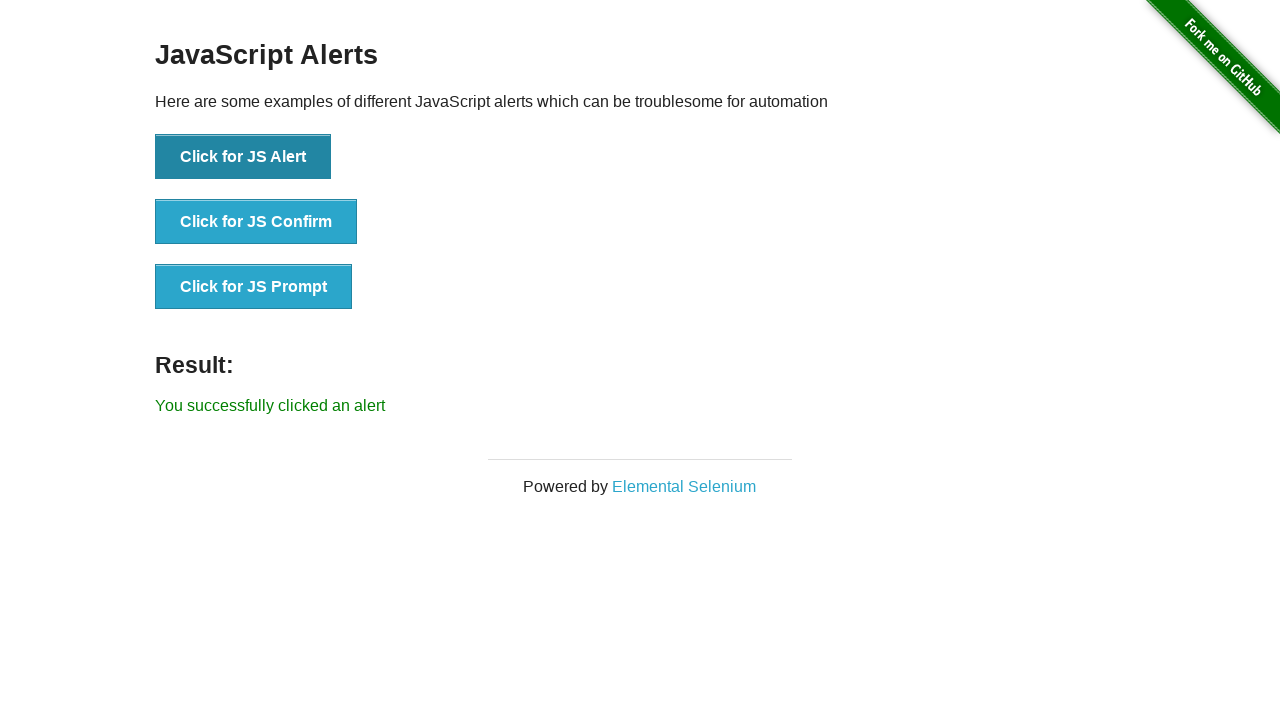

Waited for alert to be handled
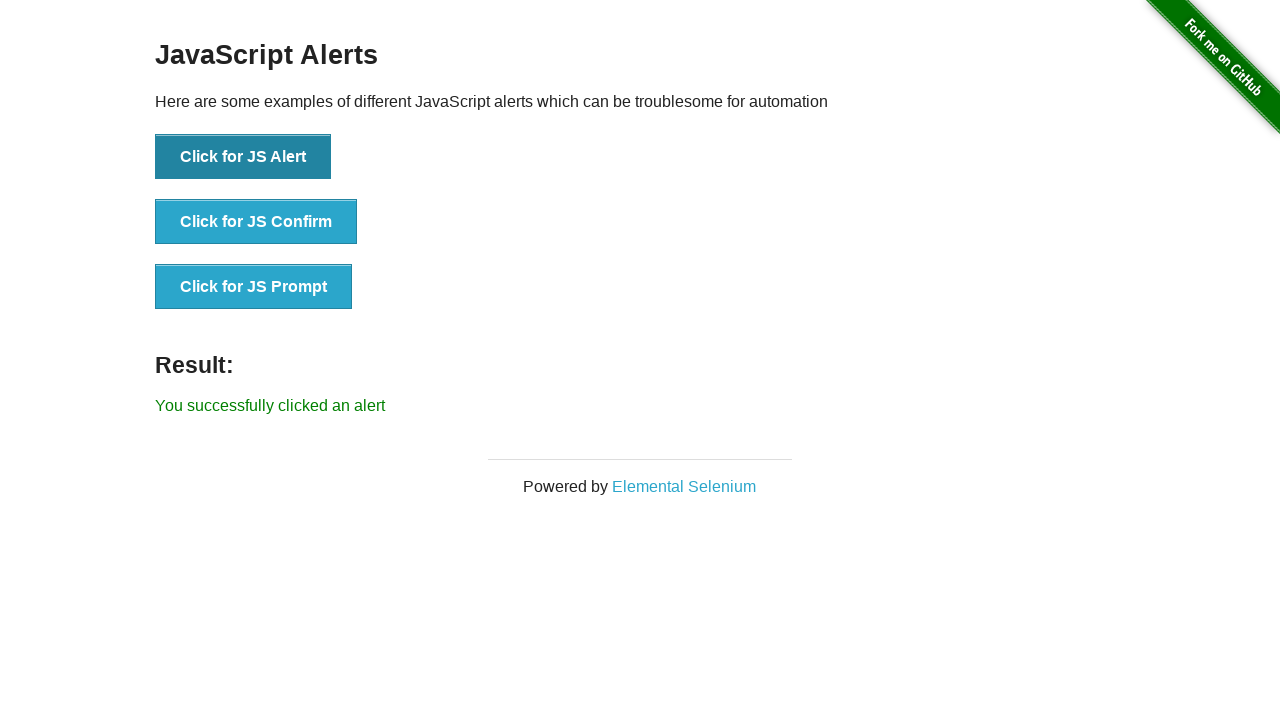

Clicked button to trigger JS Confirm dialog at (256, 222) on xpath=//button[normalize-space()='Click for JS Confirm']
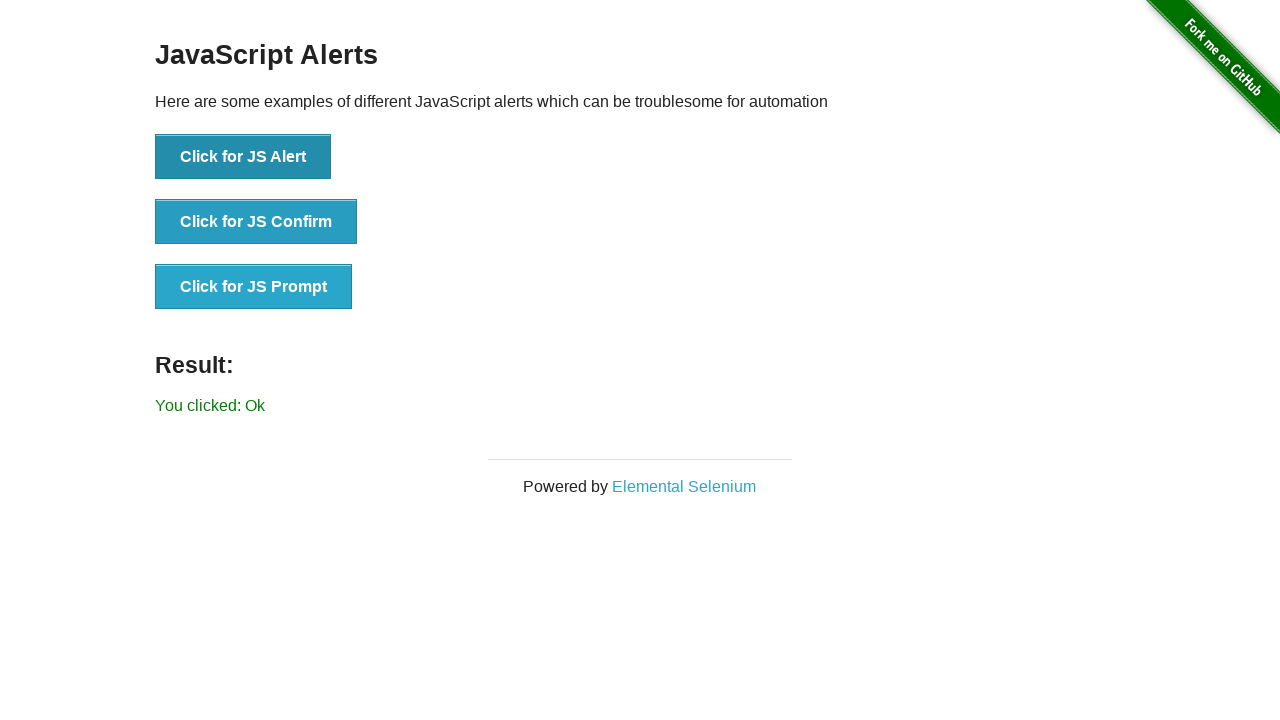

Set up dialog handler to dismiss confirm dialog
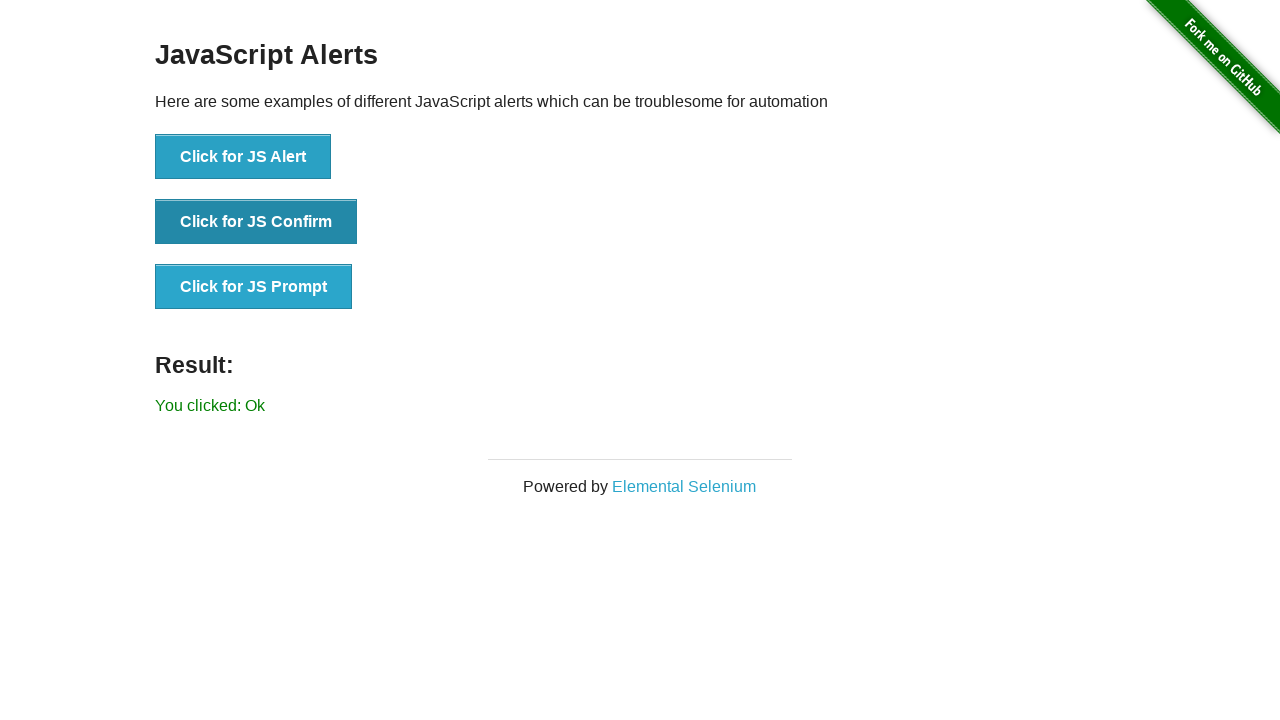

Waited for confirm dialog to be dismissed
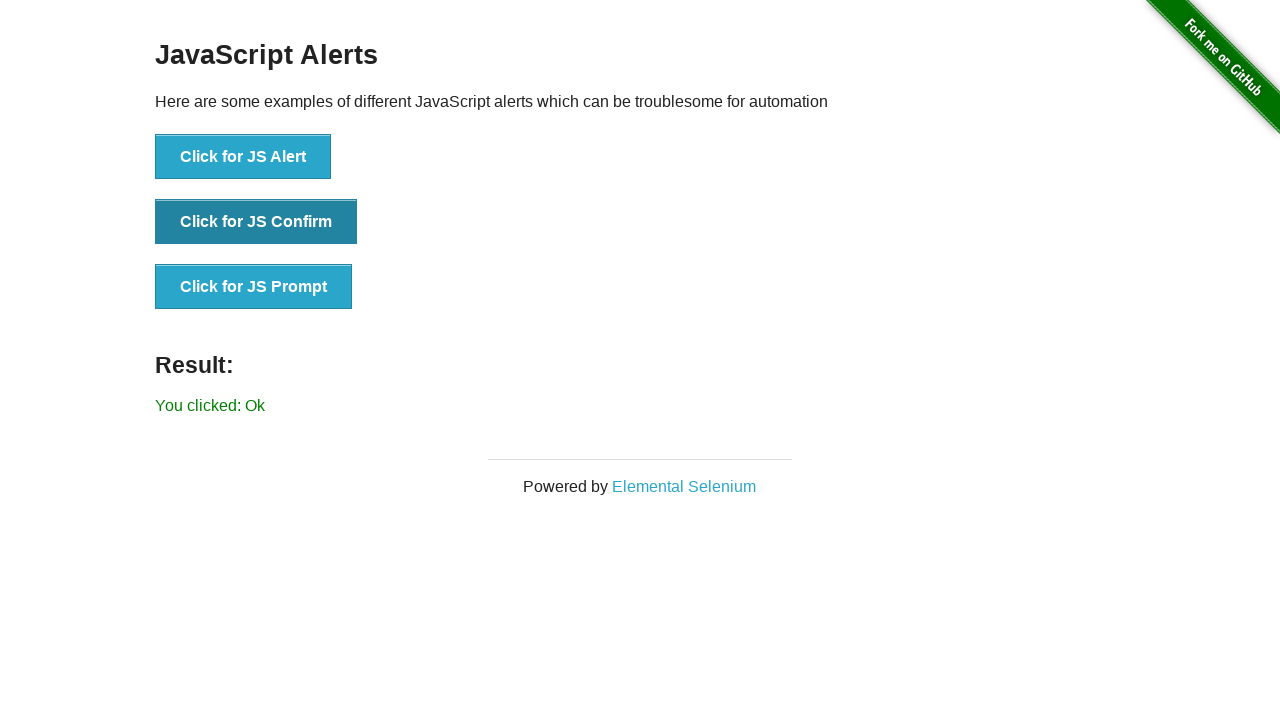

Clicked button to trigger JS Prompt dialog at (254, 287) on xpath=//button[normalize-space()='Click for JS Prompt']
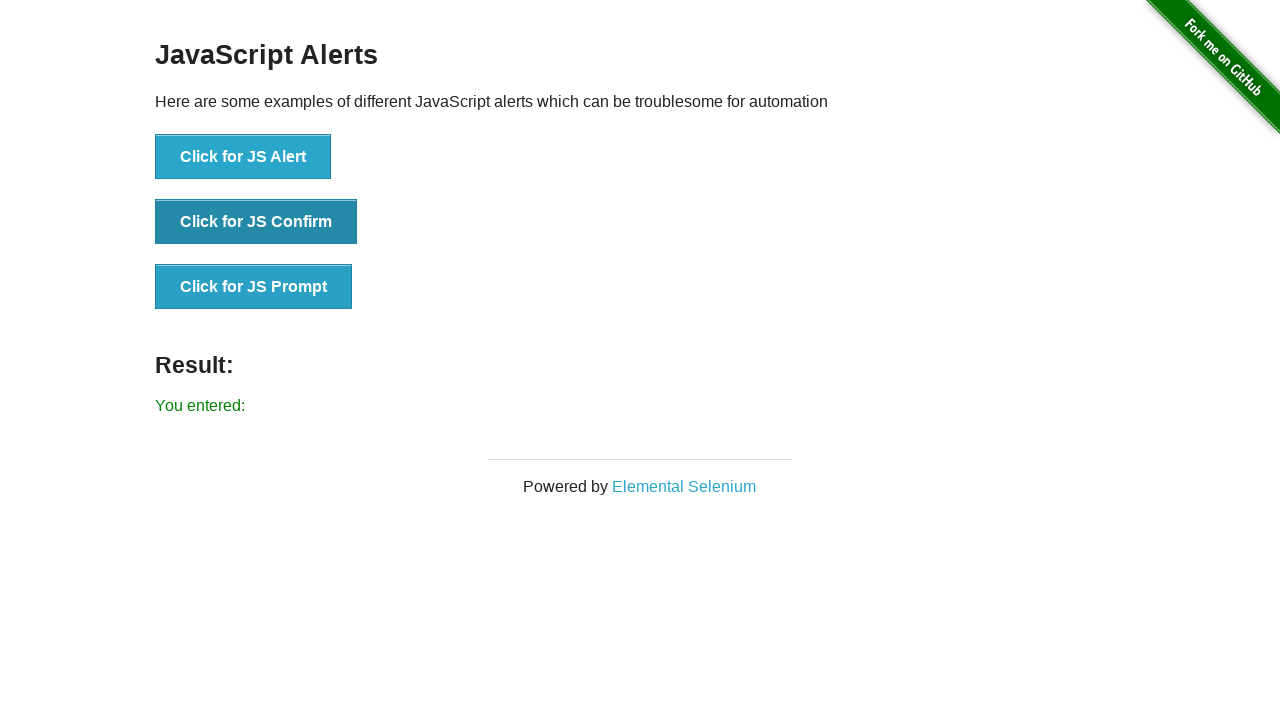

Set up dialog handler to accept prompt with text 'check info'
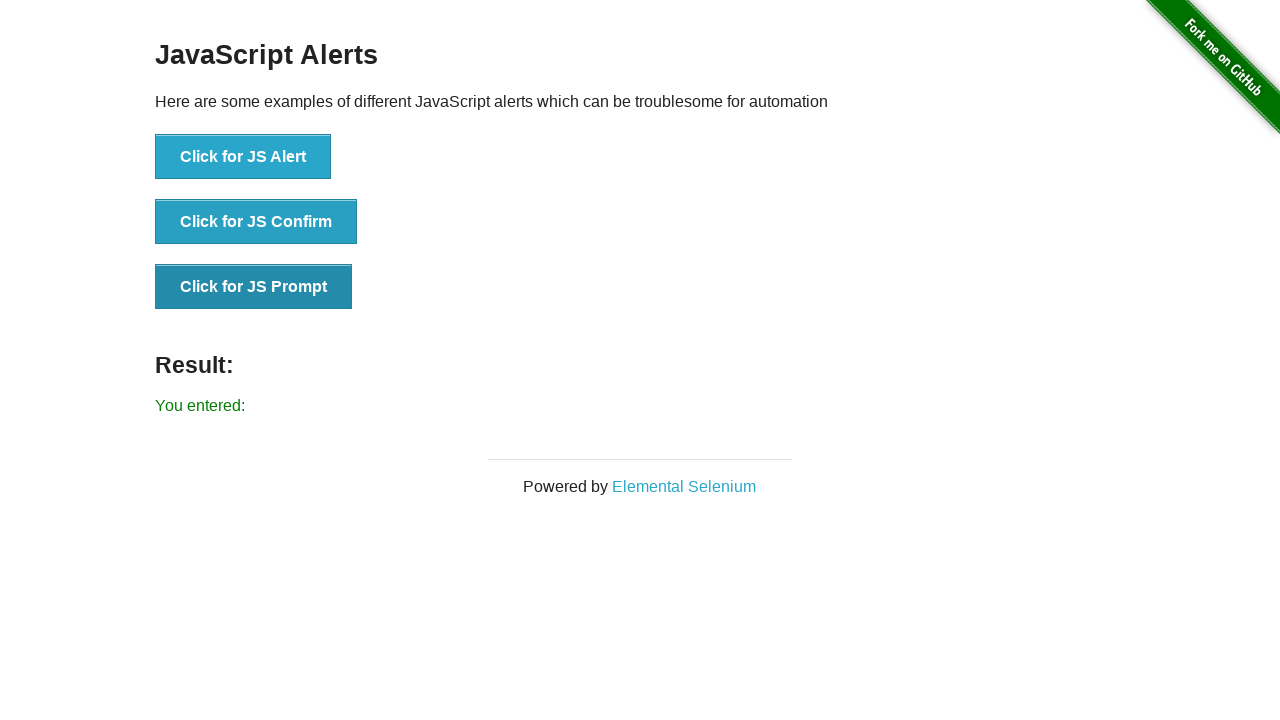

Waited for prompt dialog to be handled
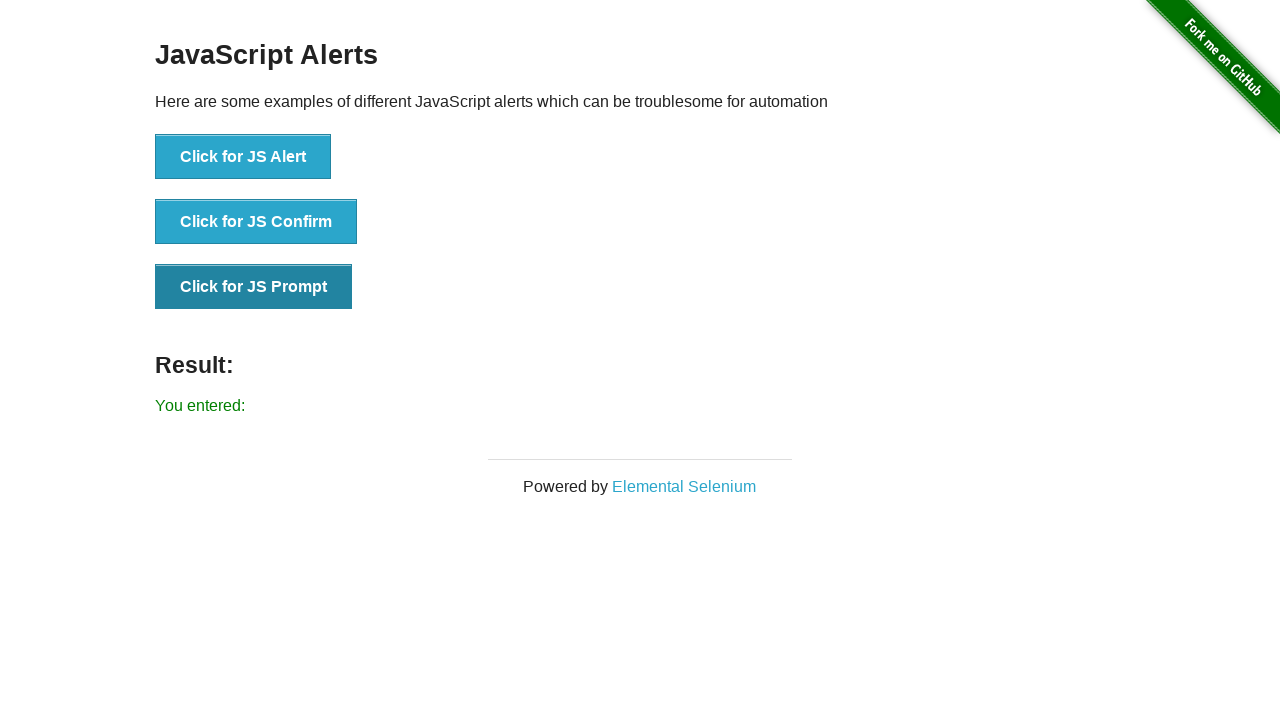

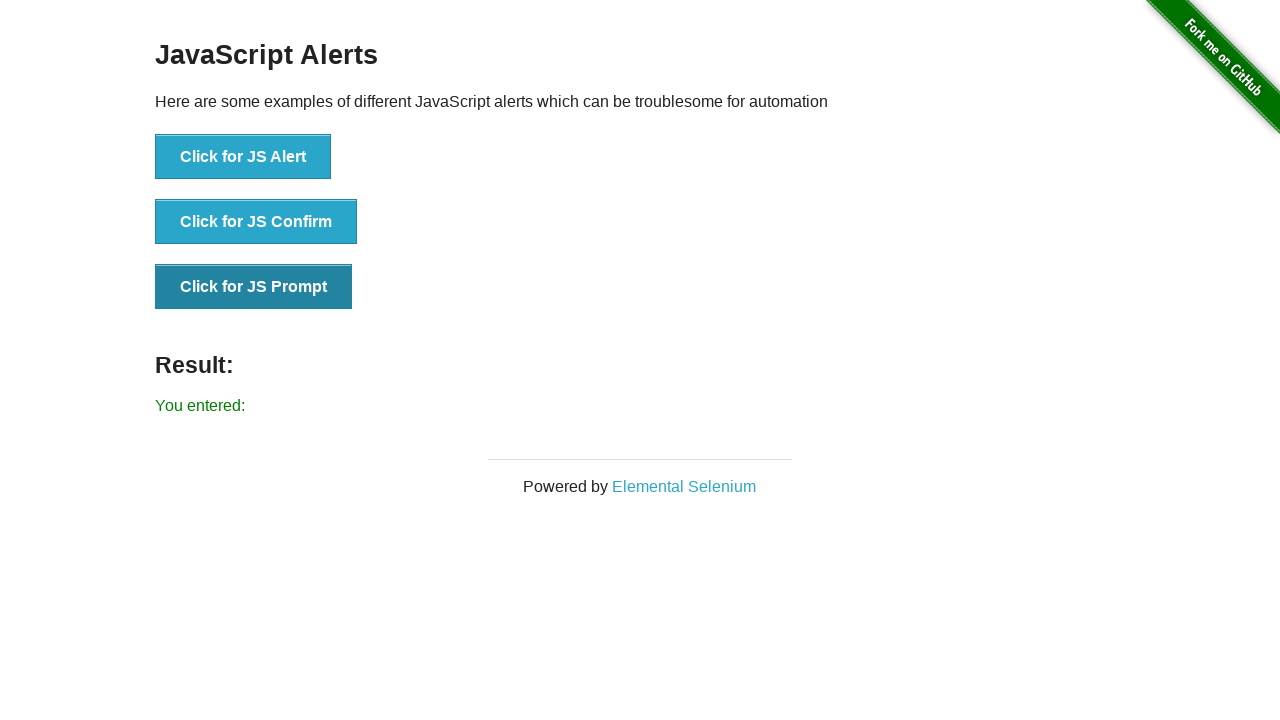